Tests dynamic controls by toggling checkboxes and input fields, demonstrating add/remove and enable/disable functionality

Starting URL: http://the-internet.herokuapp.com/

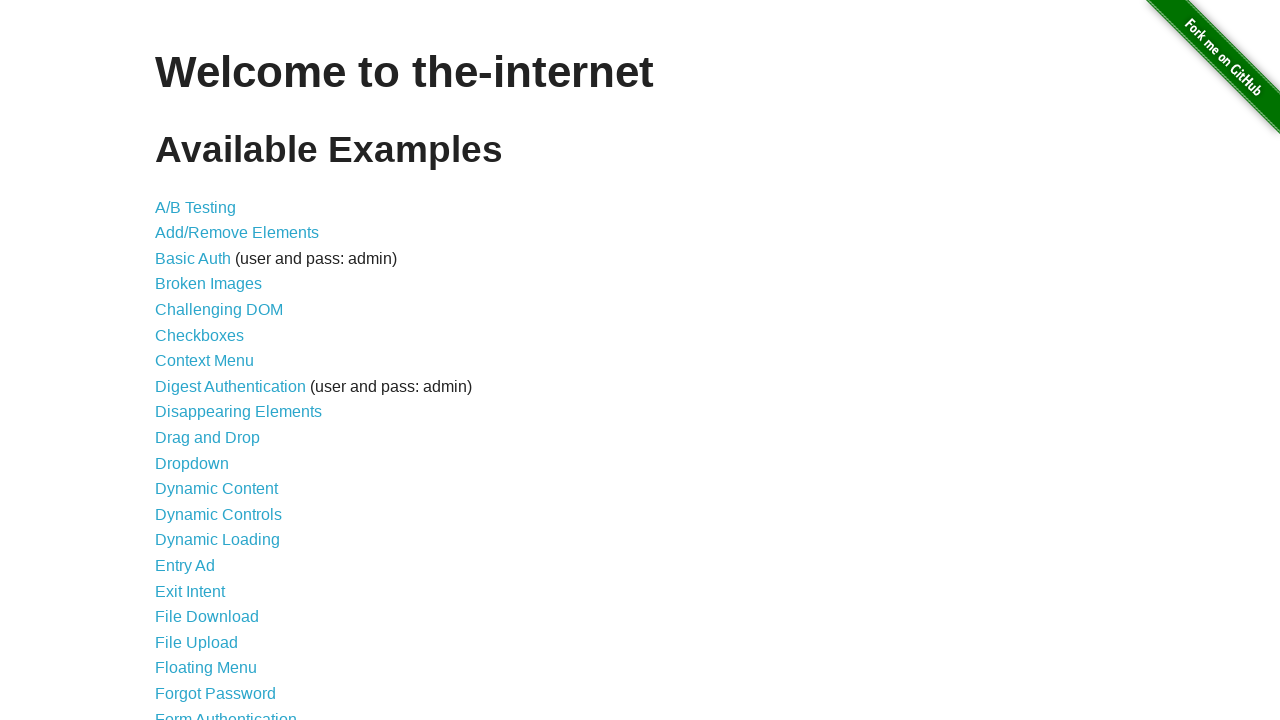

Clicked on Dynamic Controls link at (218, 514) on text='Dynamic Controls'
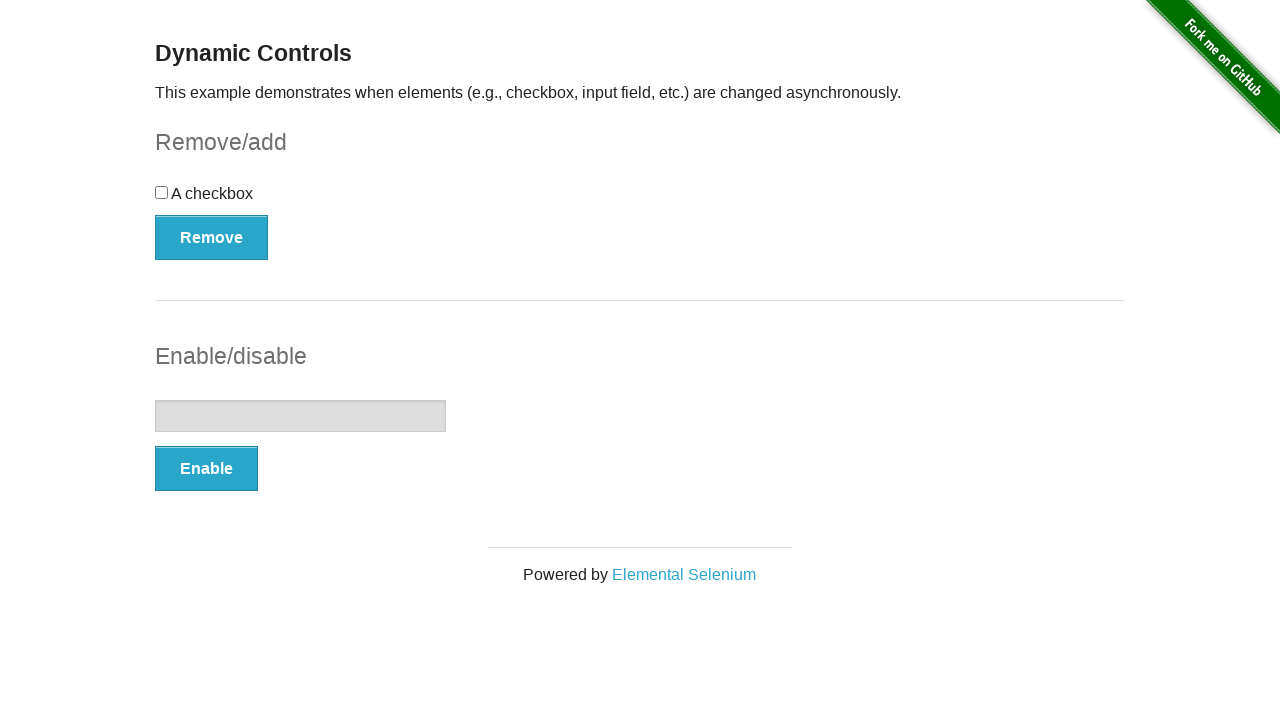

Clicked the checkbox to check it at (162, 192) on #checkbox > input[type=checkbox]
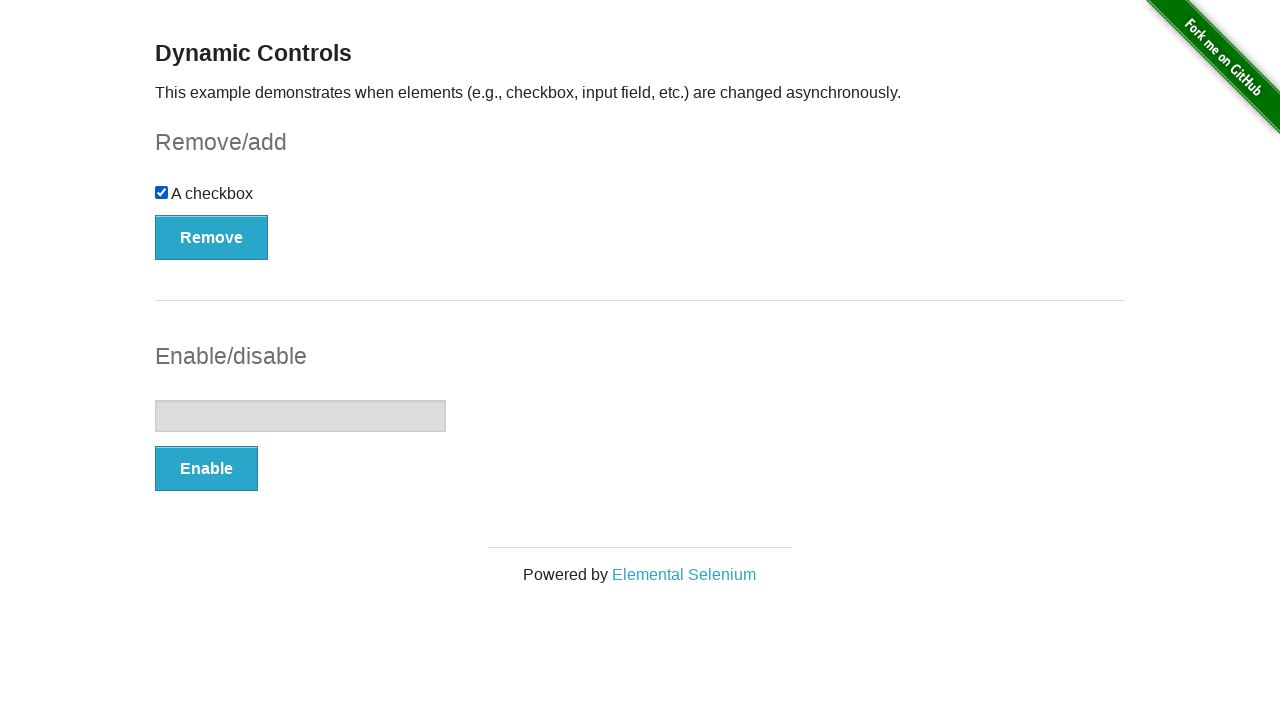

Clicked Remove button to remove the checkbox at (212, 237) on #checkbox-example > button
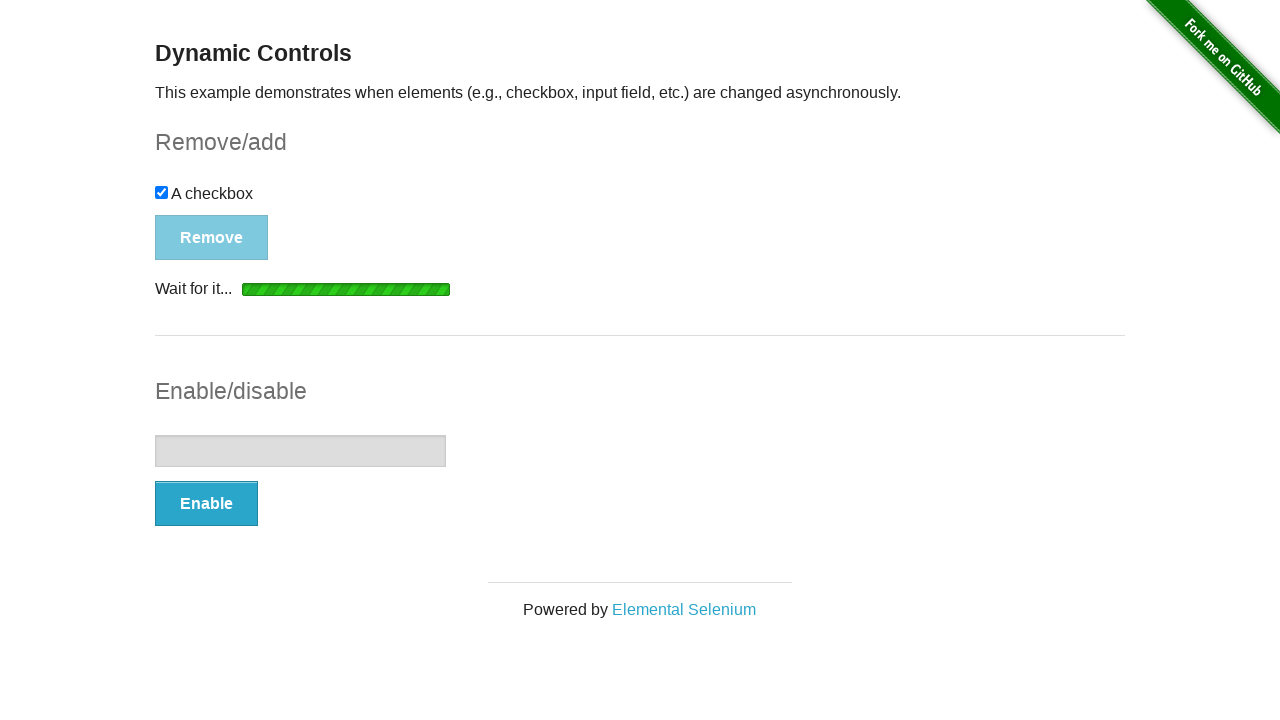

Waited for Add button to appear after checkbox removal
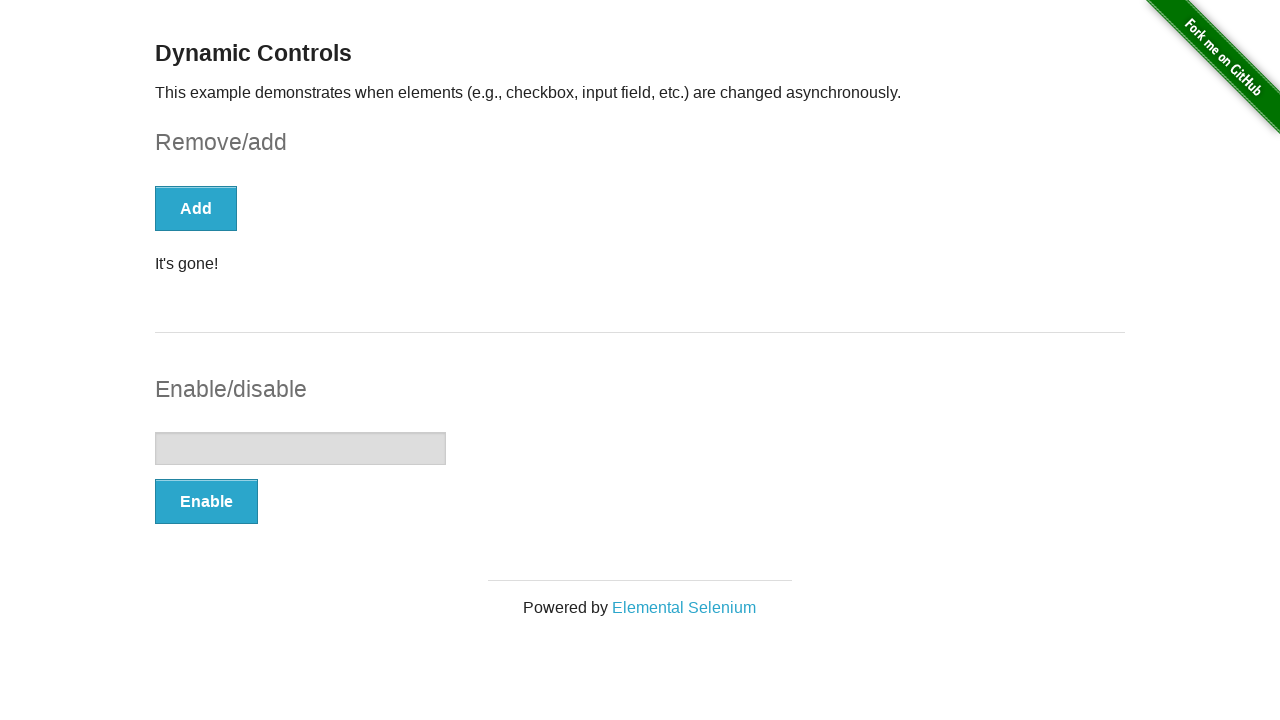

Clicked Add button to restore the checkbox at (196, 208) on #checkbox-example > button
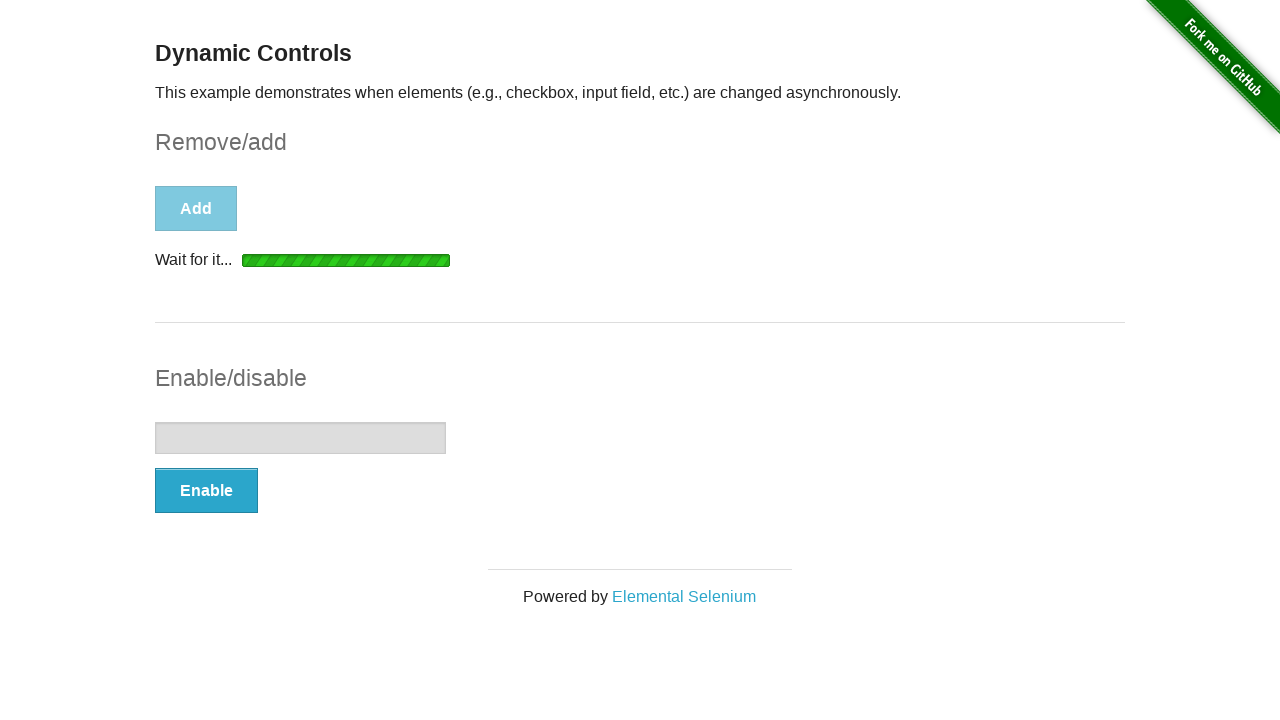

Clicked Enable button to enable the text input field at (206, 491) on #input-example > button
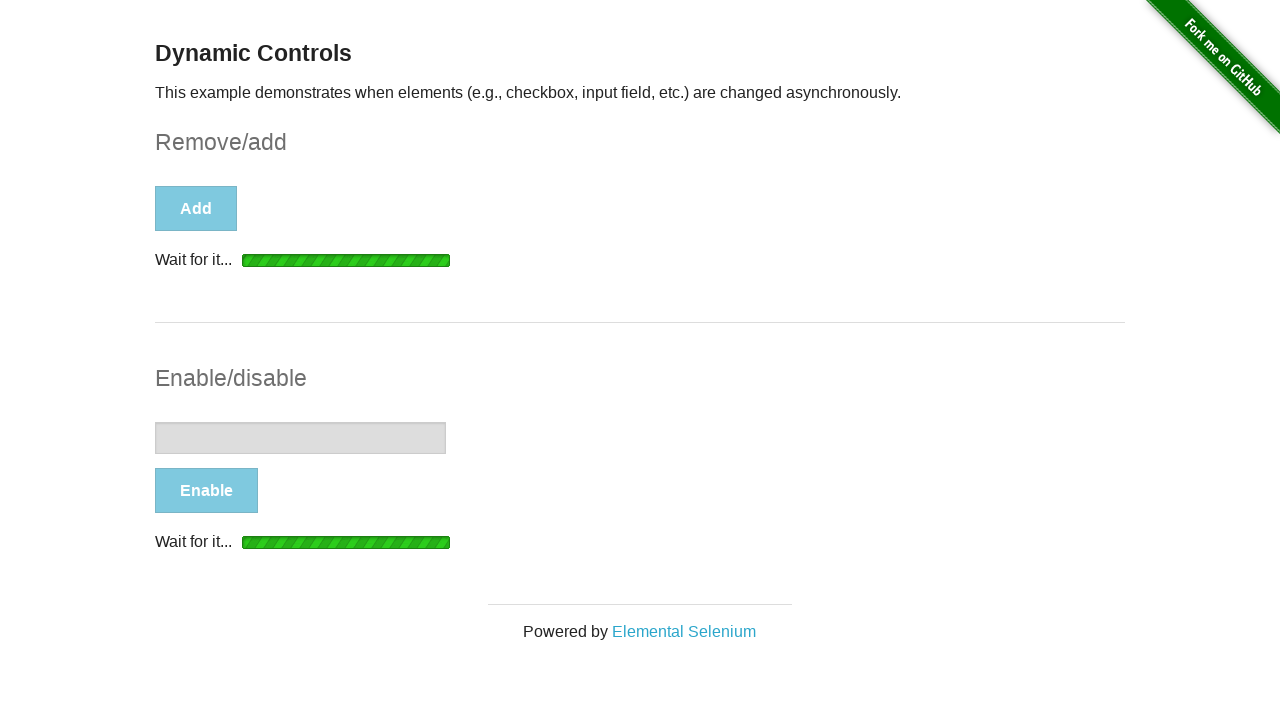

Waited for text input field to become enabled
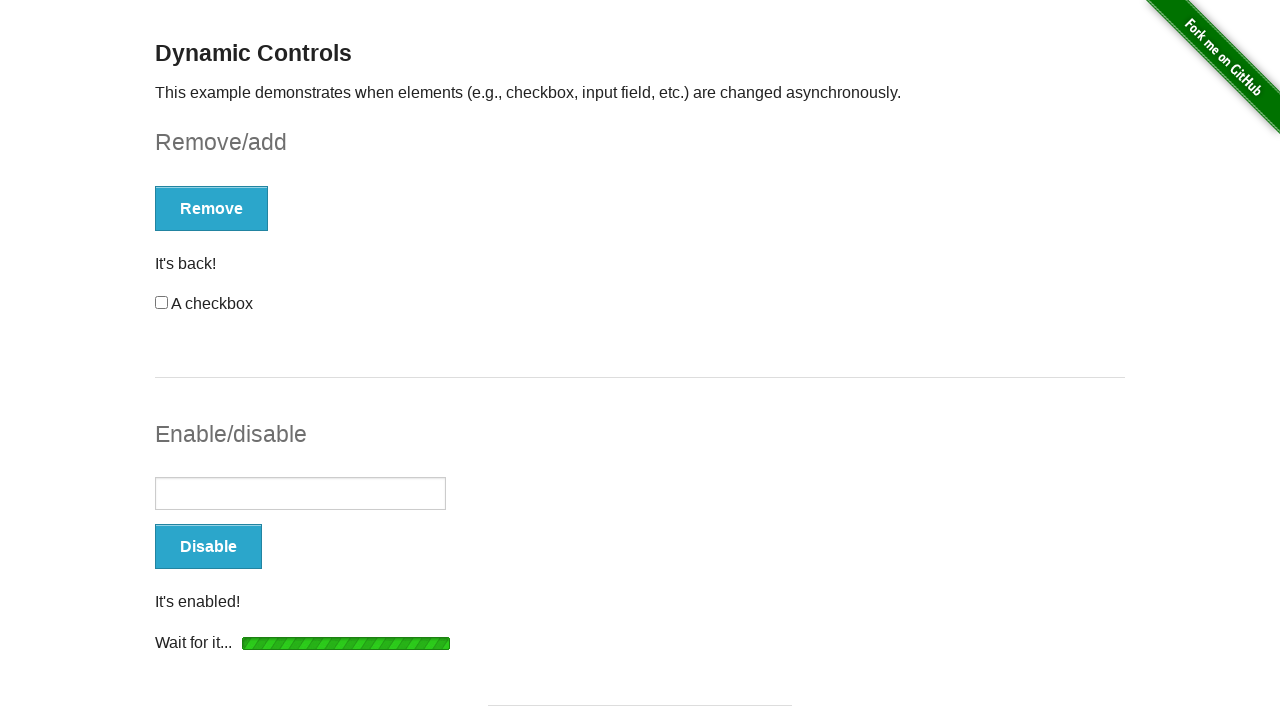

Filled text input field with 'Platzi' on #input-example > input[type=text]
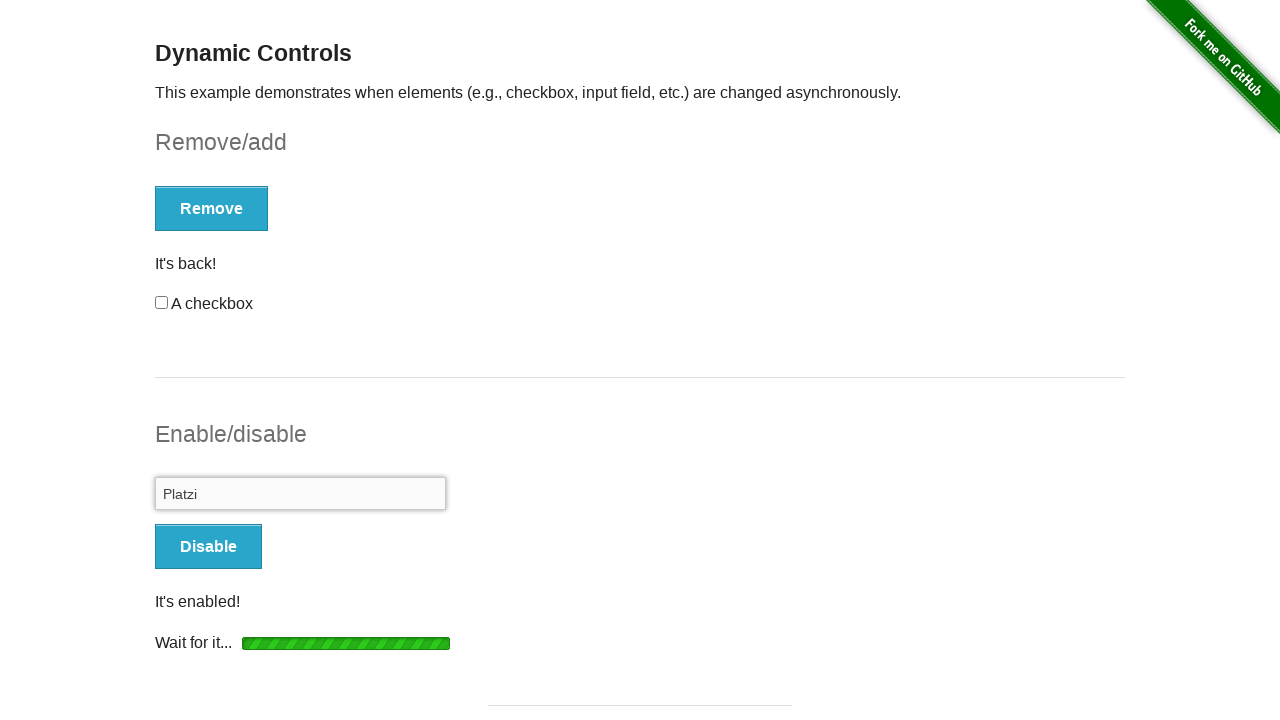

Clicked Disable button to disable the text input field at (208, 546) on #input-example > button
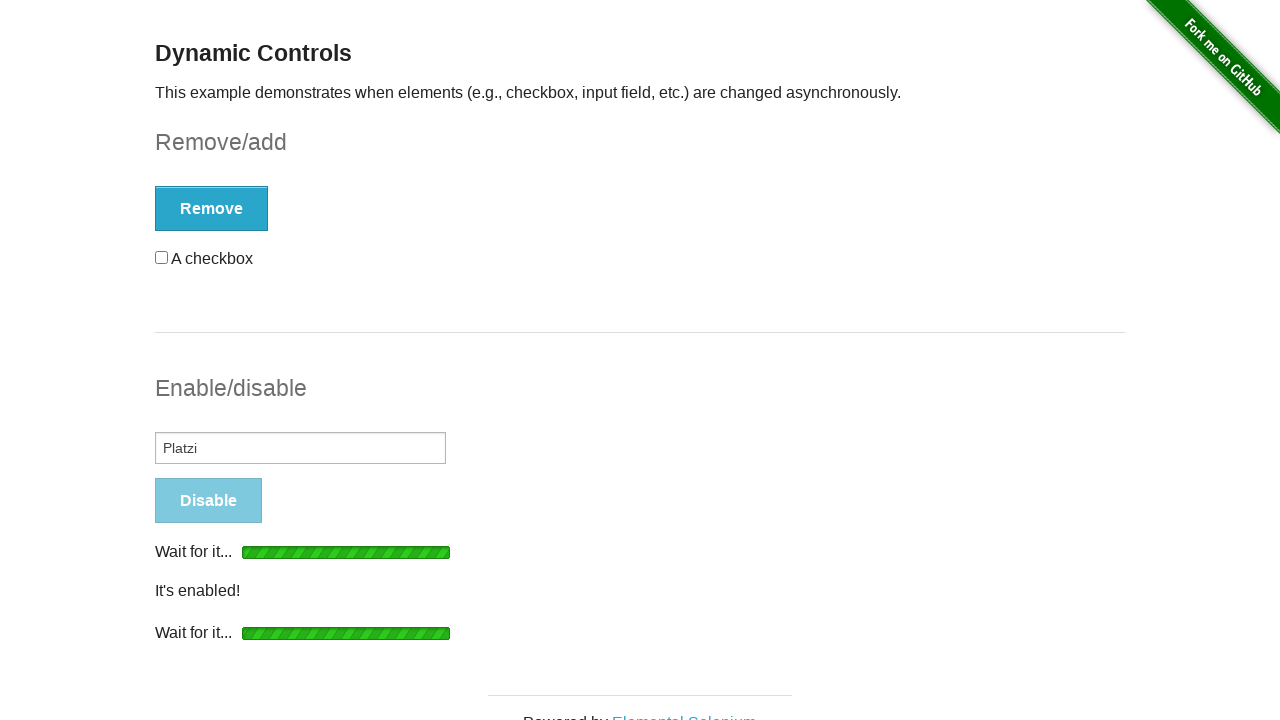

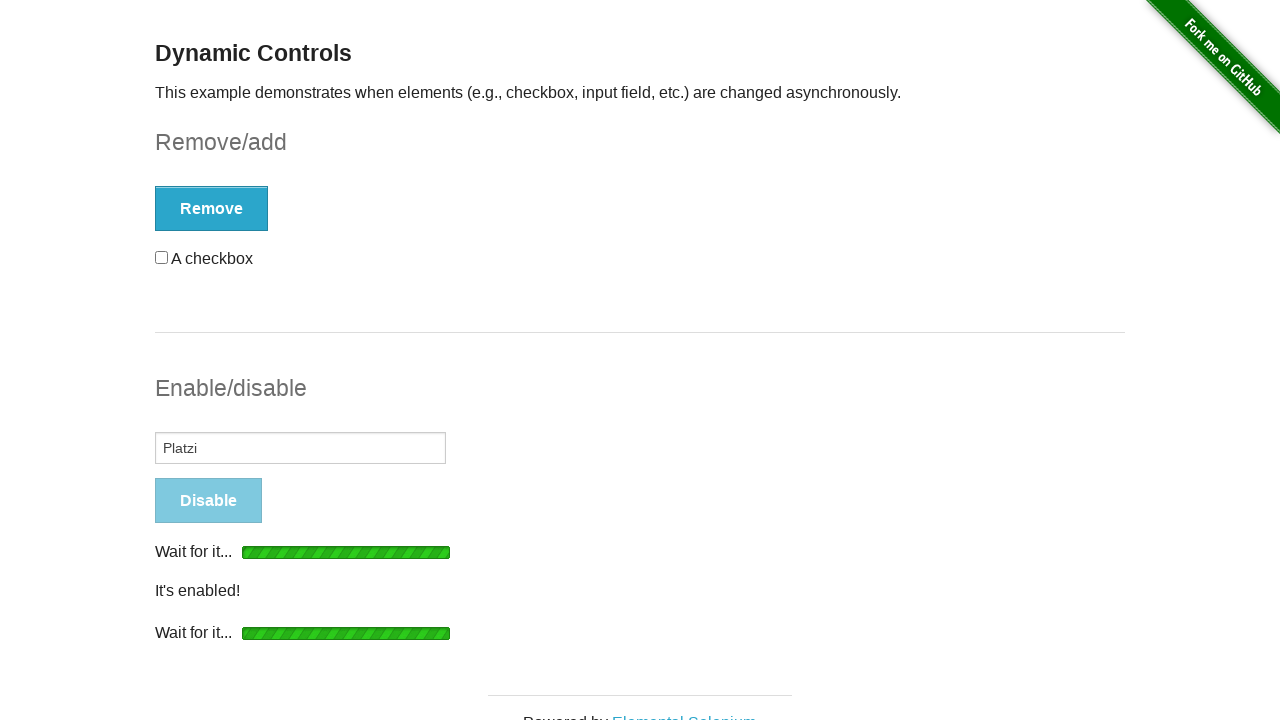